Tests drag and drop functionality by dragging an element from one location and dropping it to another location within an iframe

Starting URL: https://jqueryui.com/droppable/

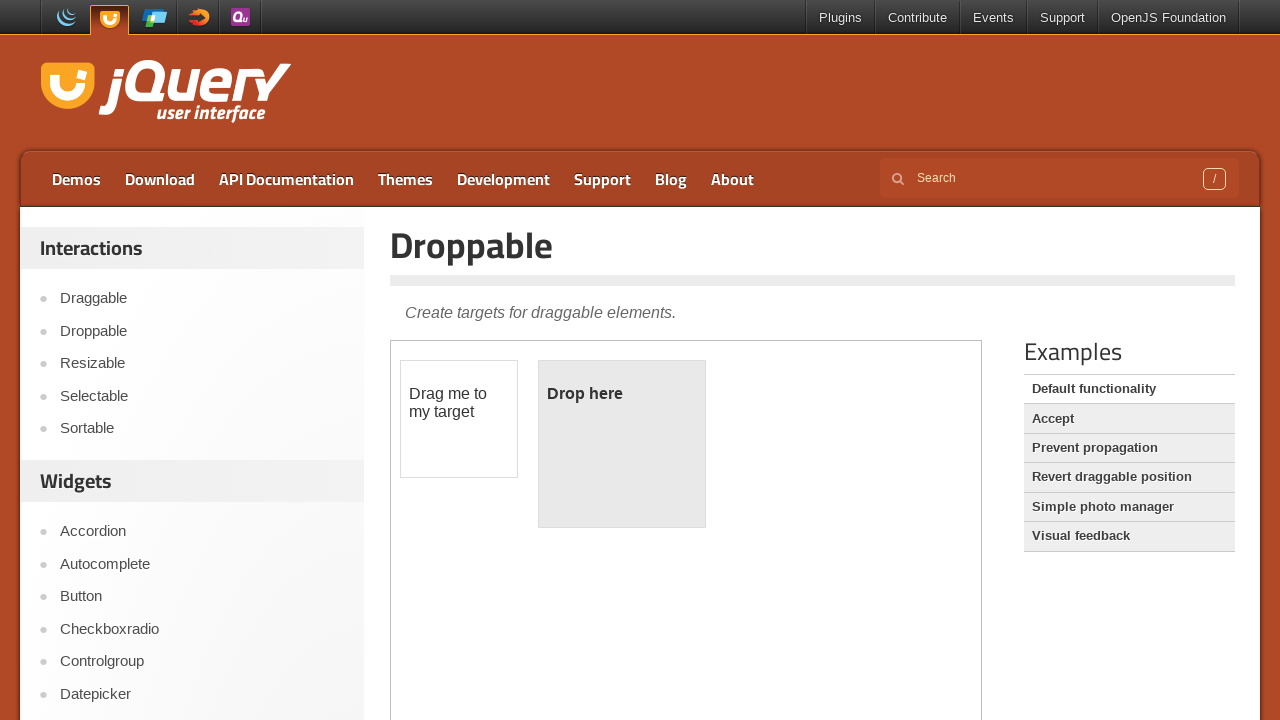

Located the iframe containing the drag and drop demo
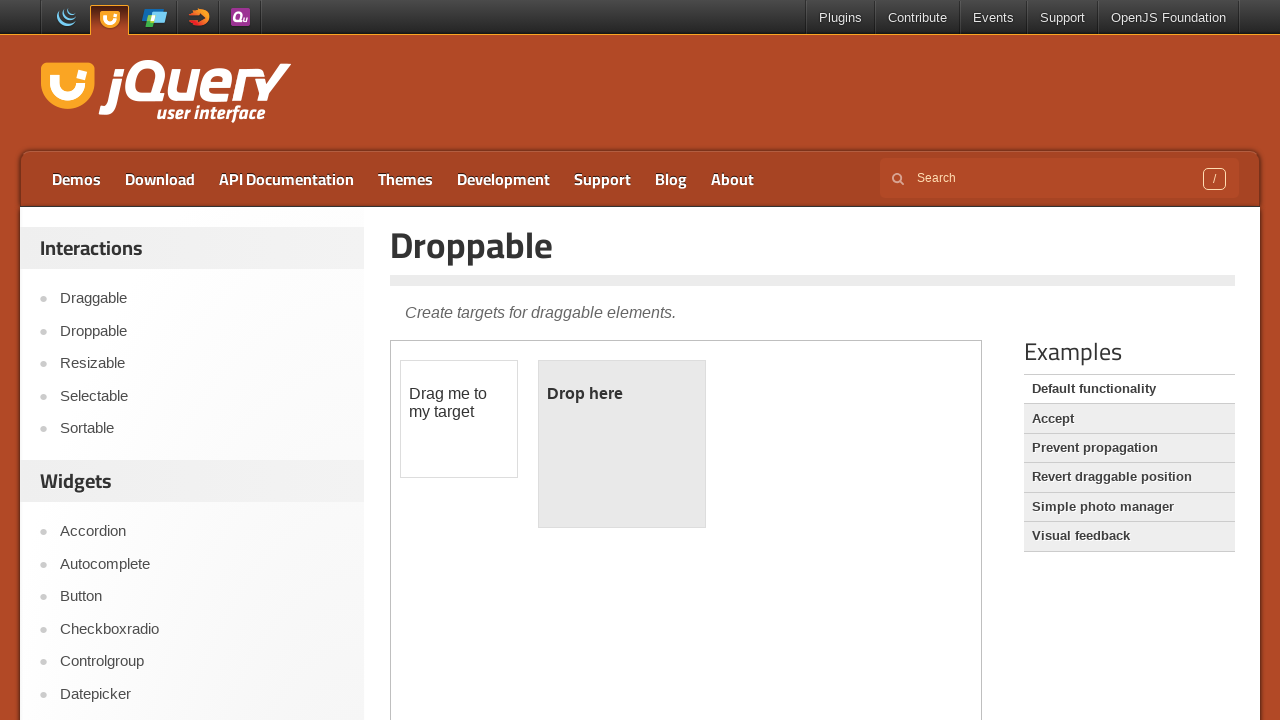

Located the draggable element within the iframe
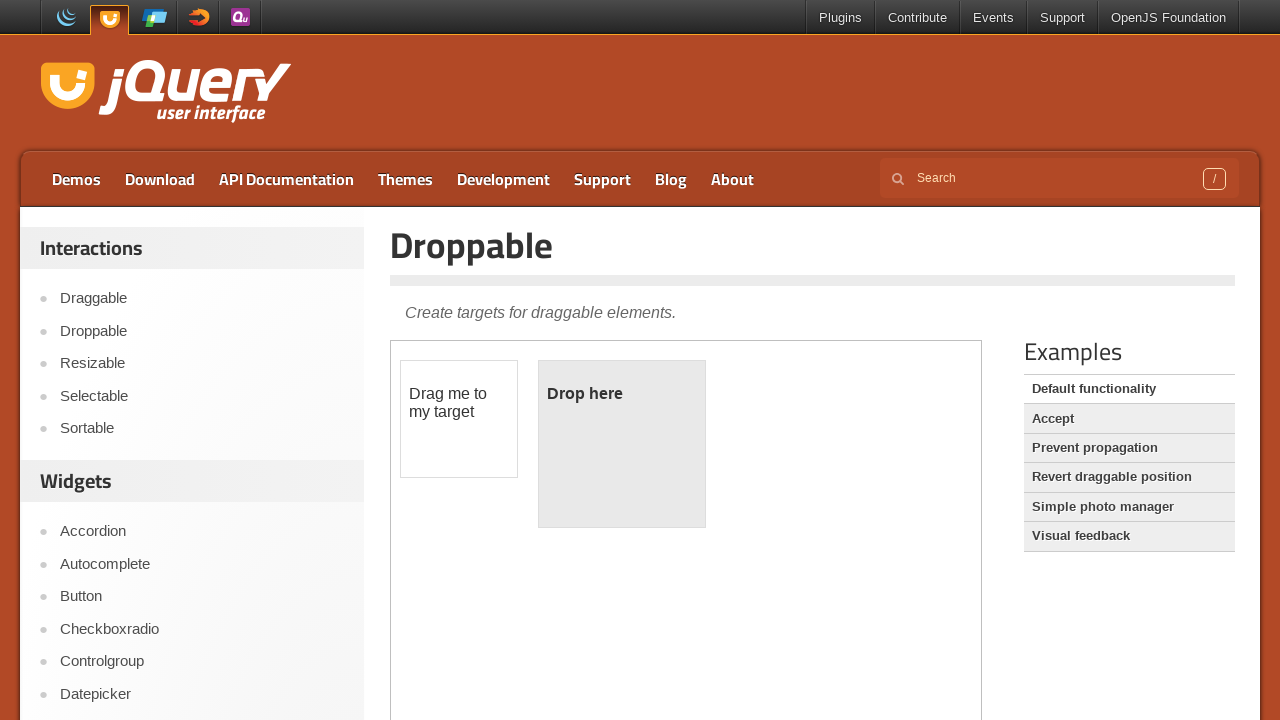

Located the droppable element within the iframe
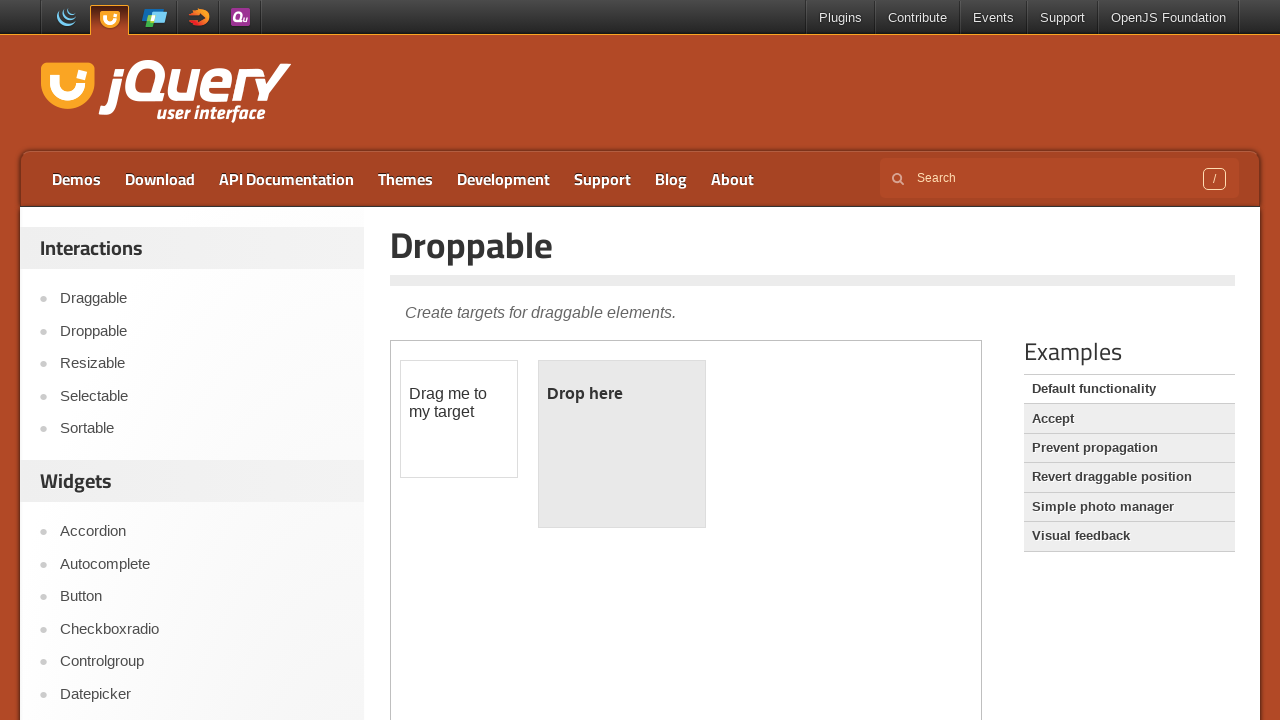

Dragged the draggable element to the droppable element at (622, 444)
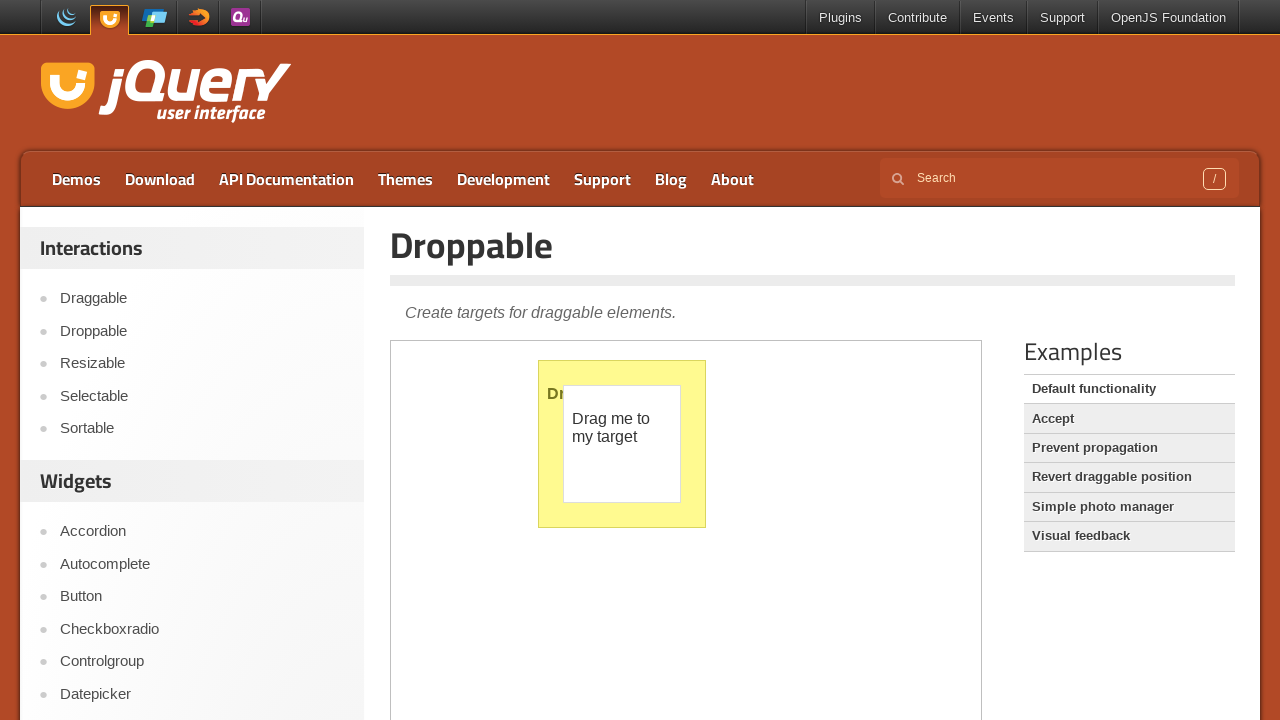

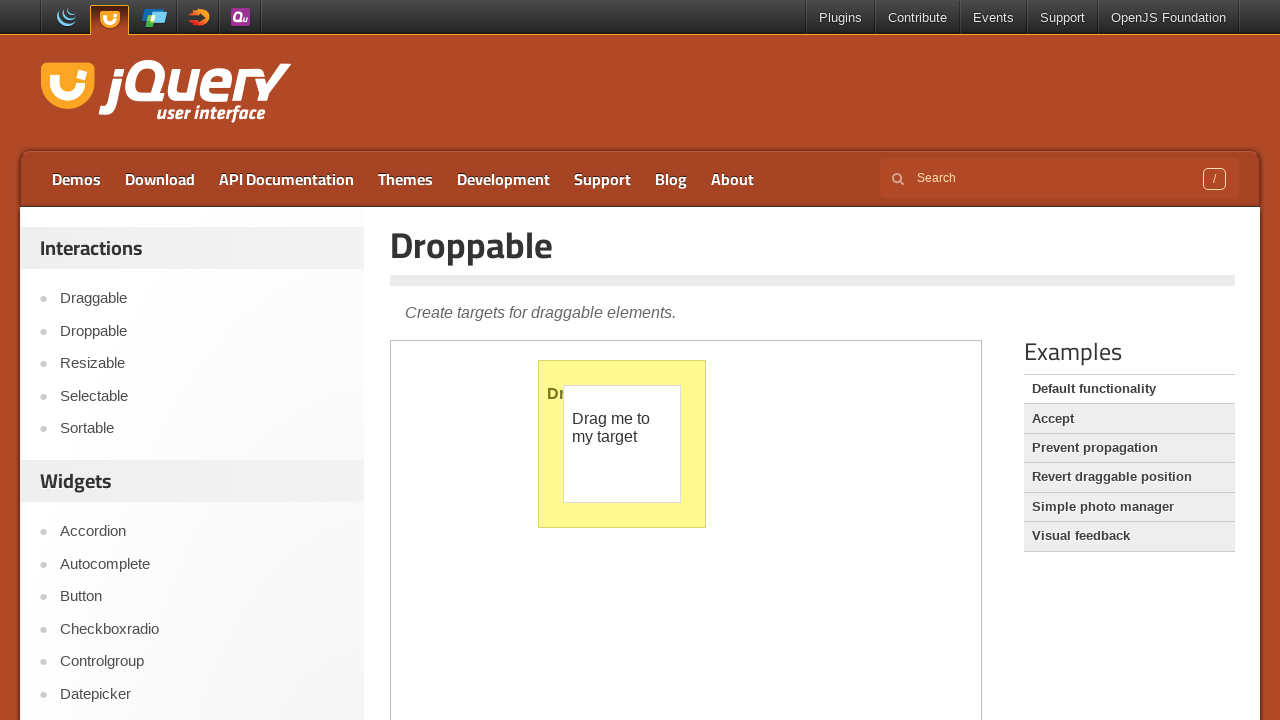